Tests filling out a text box form with name, email, and address fields then submitting

Starting URL: https://demoqa.com/text-box

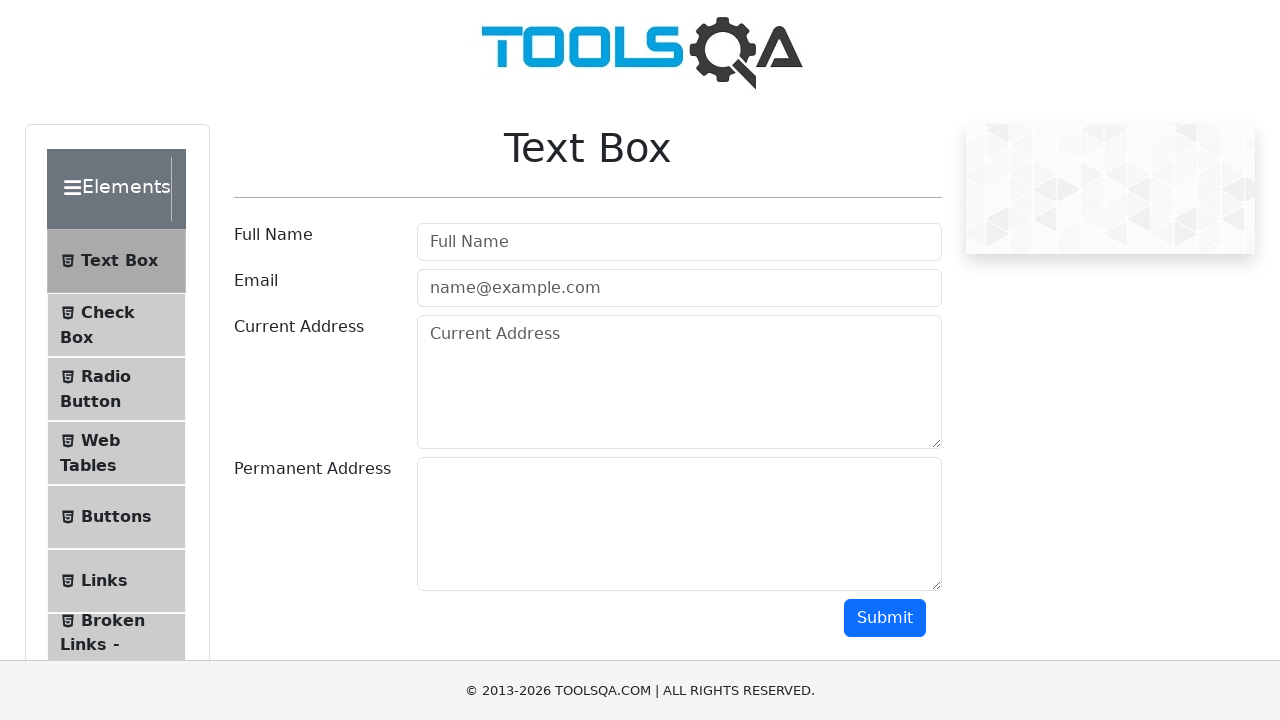

Filled full name field with 'First Last' on #userName
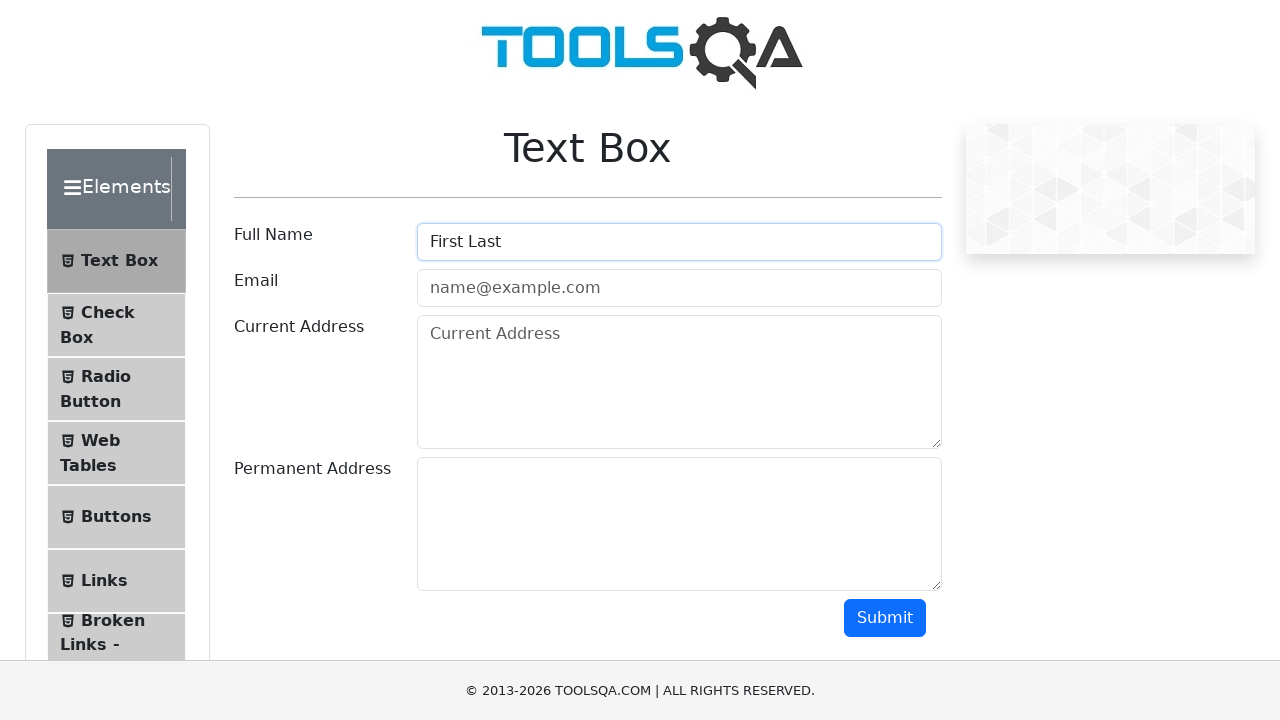

Filled email field with 'blablabla@gmail.com' on #userEmail
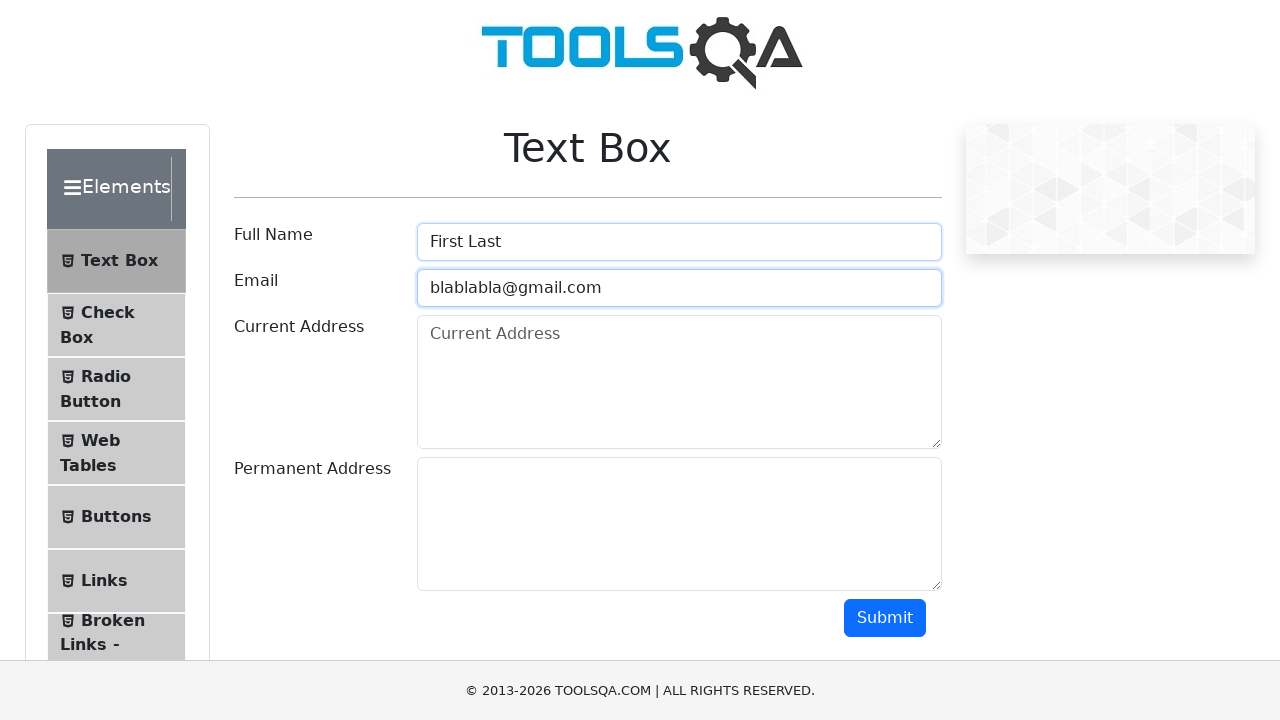

Filled current address field with '2023 New Year St, NY' on #currentAddress
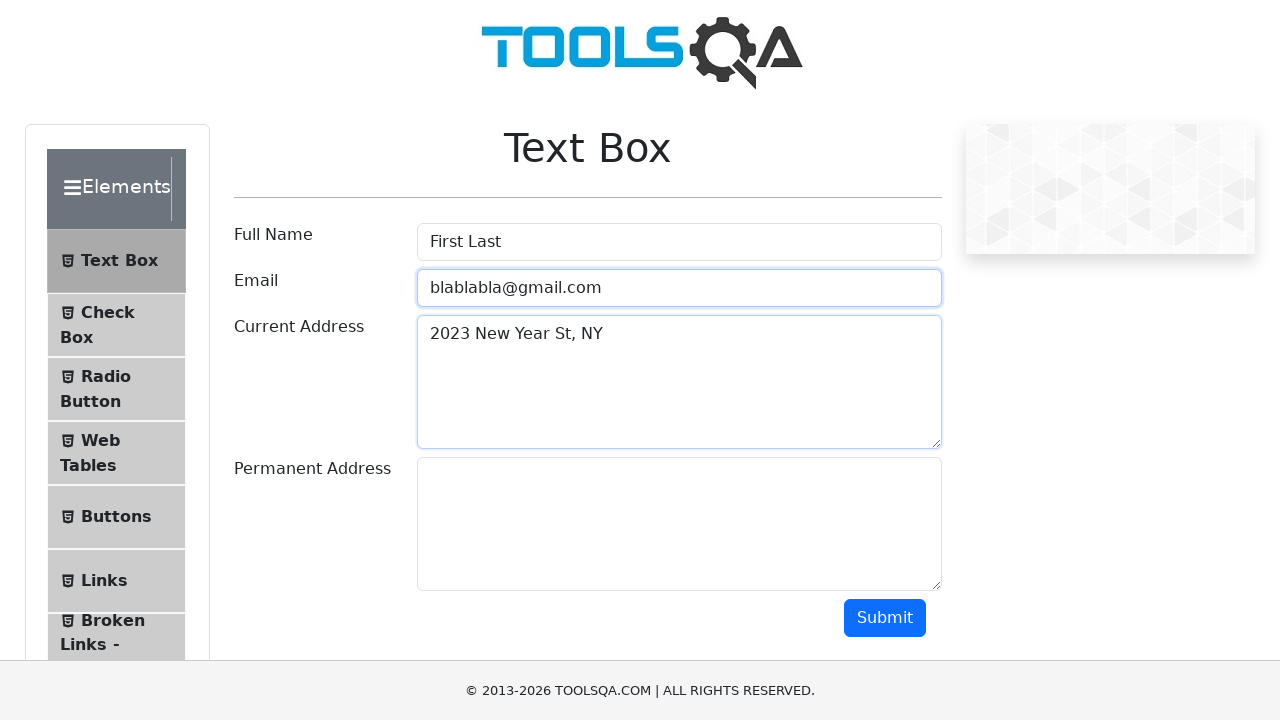

Filled permanent address field with '2024 New Year St, NY' on #permanentAddress
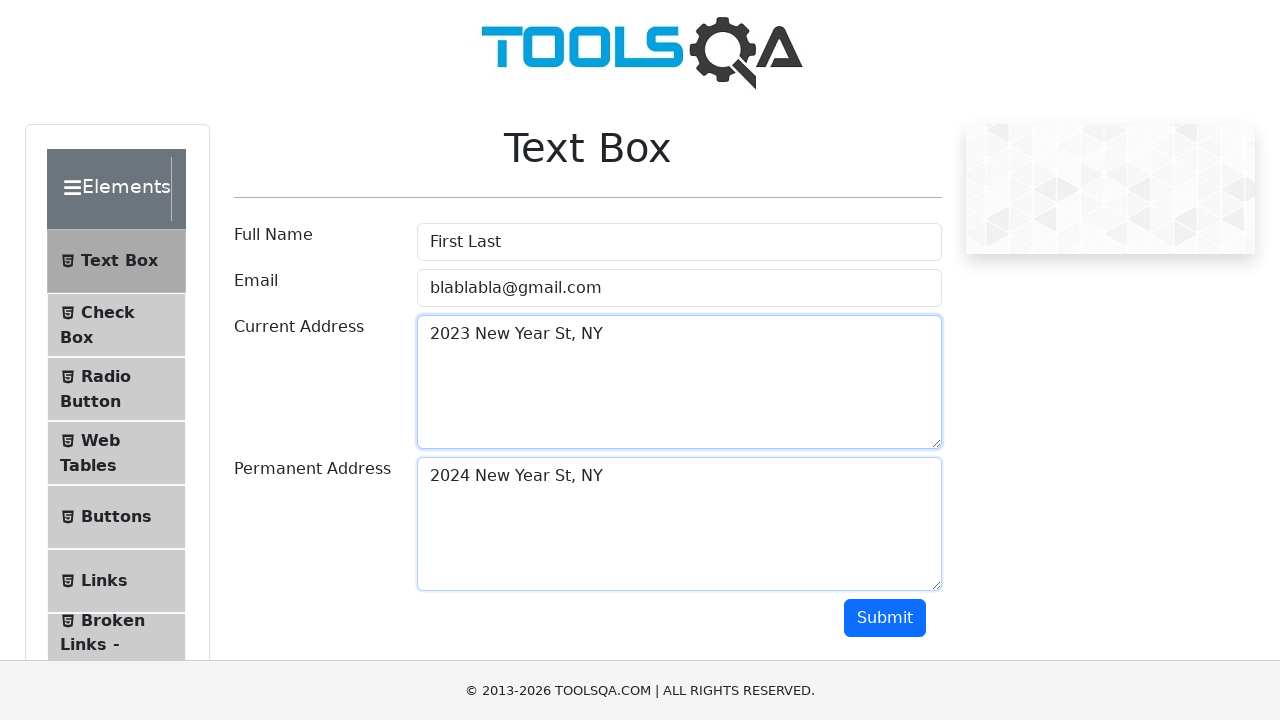

Clicked submit button to submit the form at (885, 618) on #submit
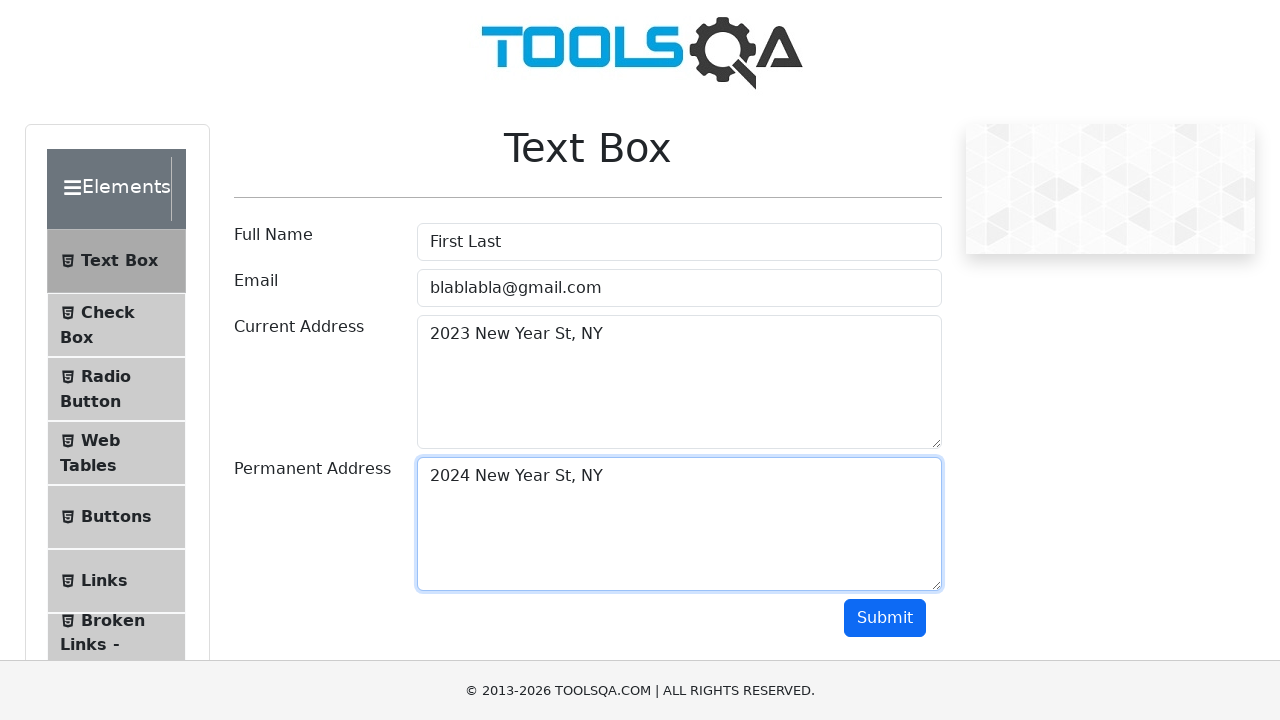

Form submission output appeared successfully
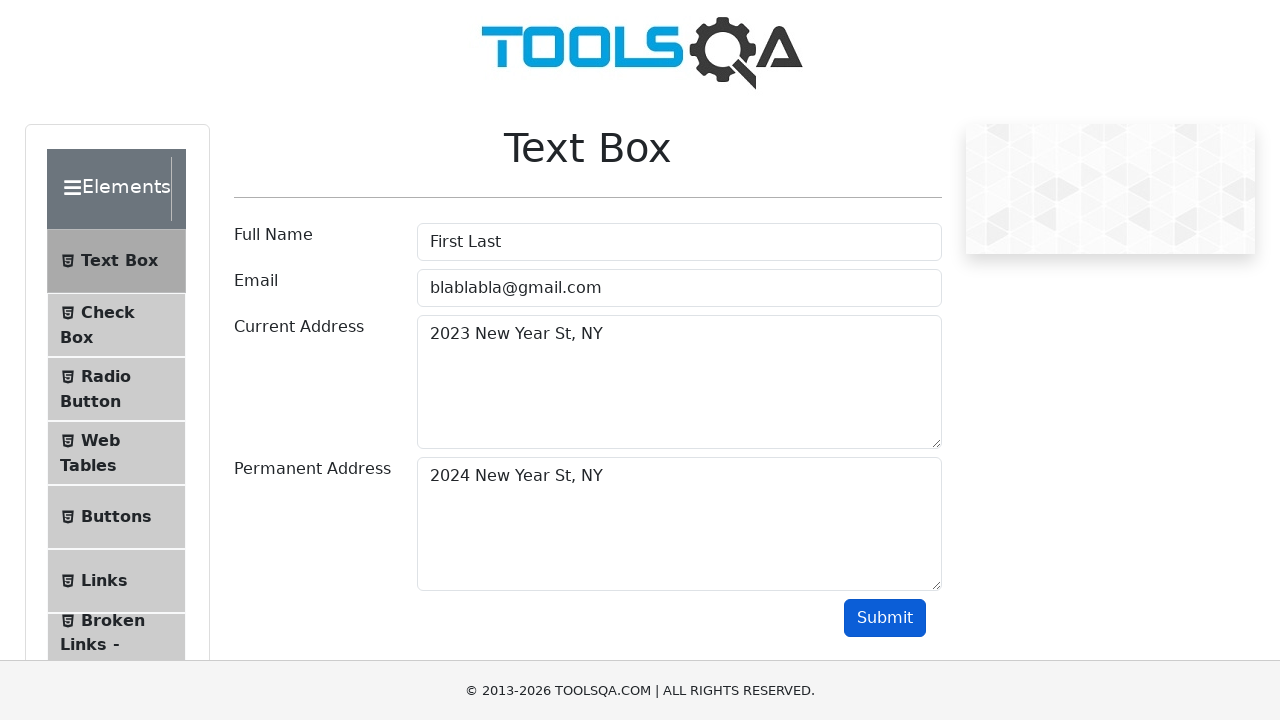

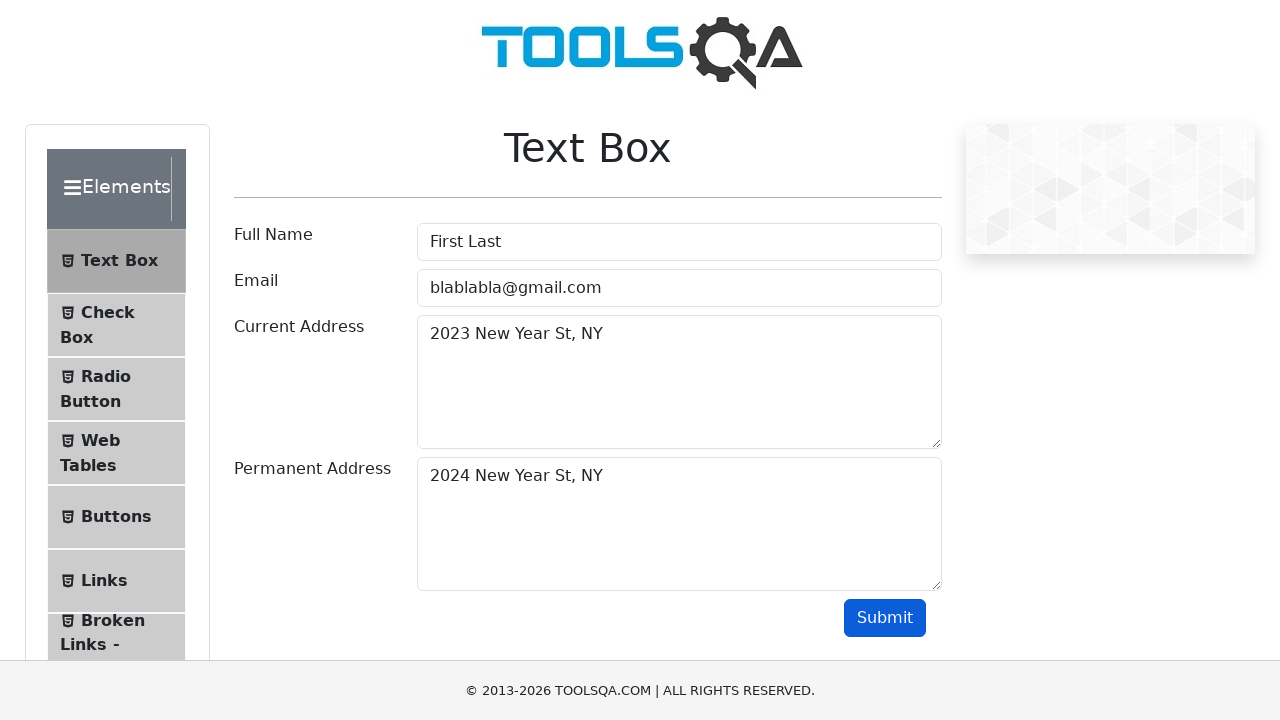